Tests form filling on a blog page using JavaScript executor to locate and interact with form elements

Starting URL: https://testautomationpractice.blogspot.com/

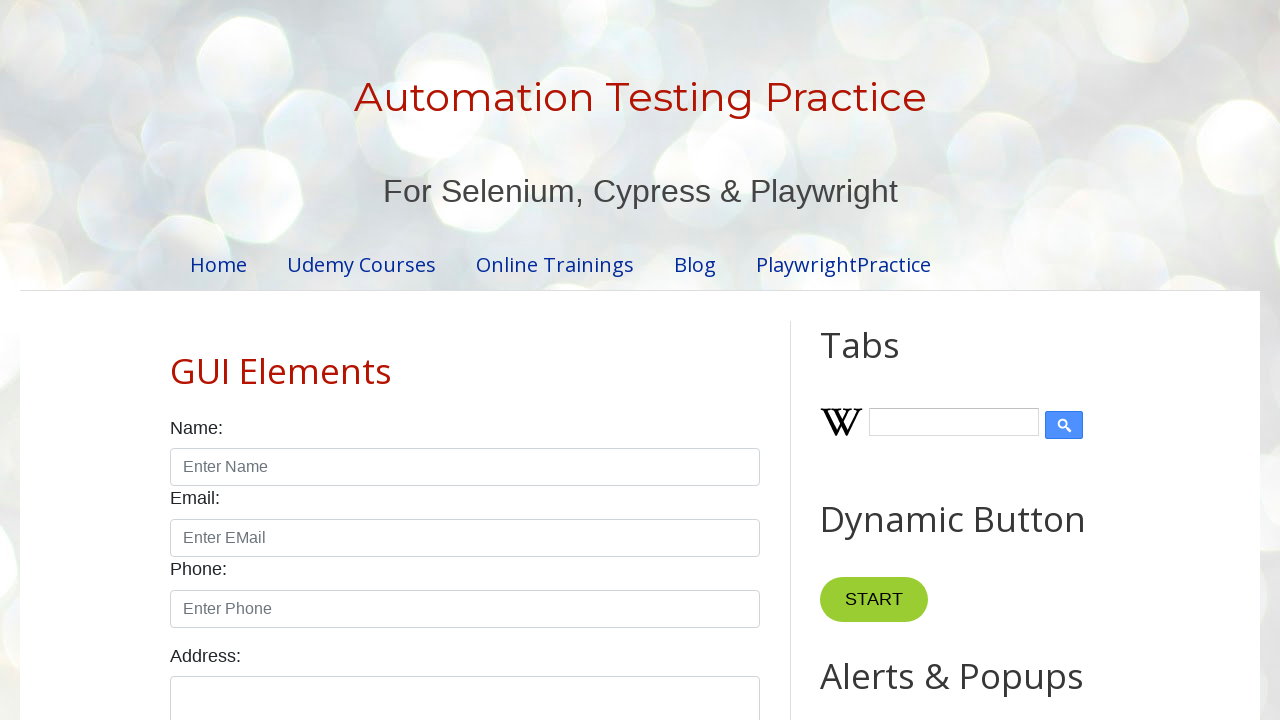

Filled name field with 'TestUser' on #name
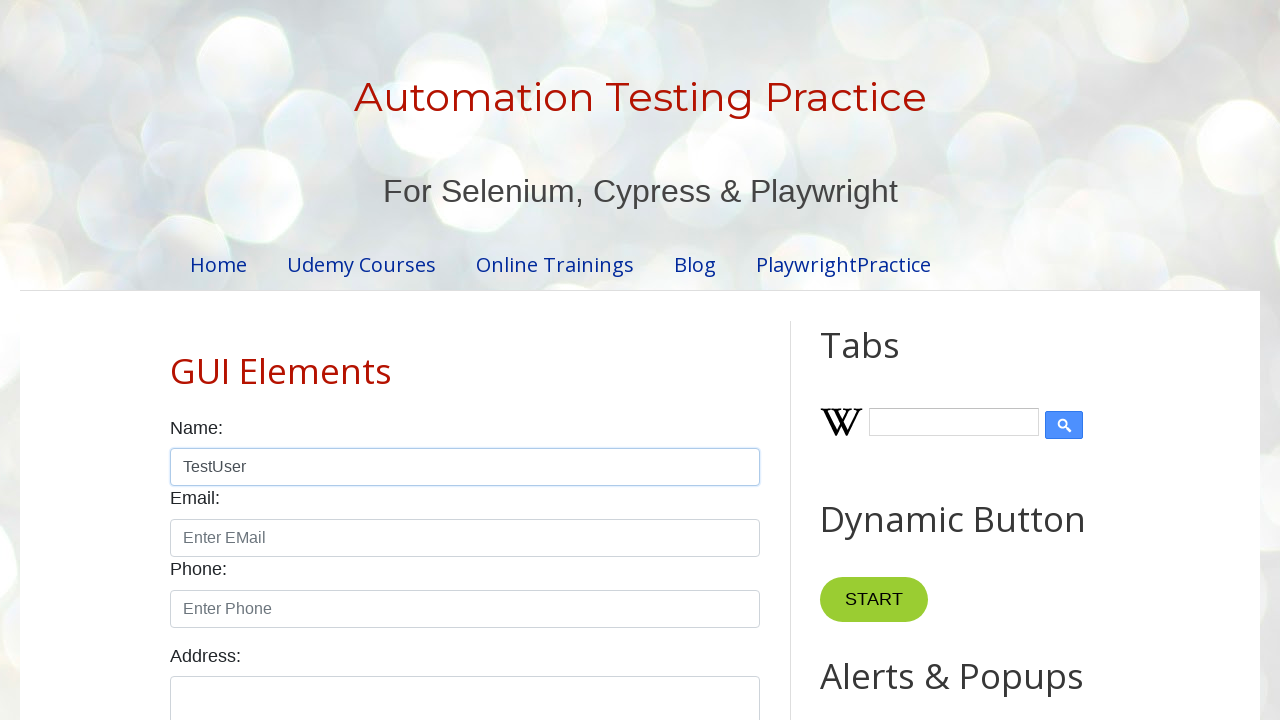

Filled email field with 'testuser@example.com' on #email
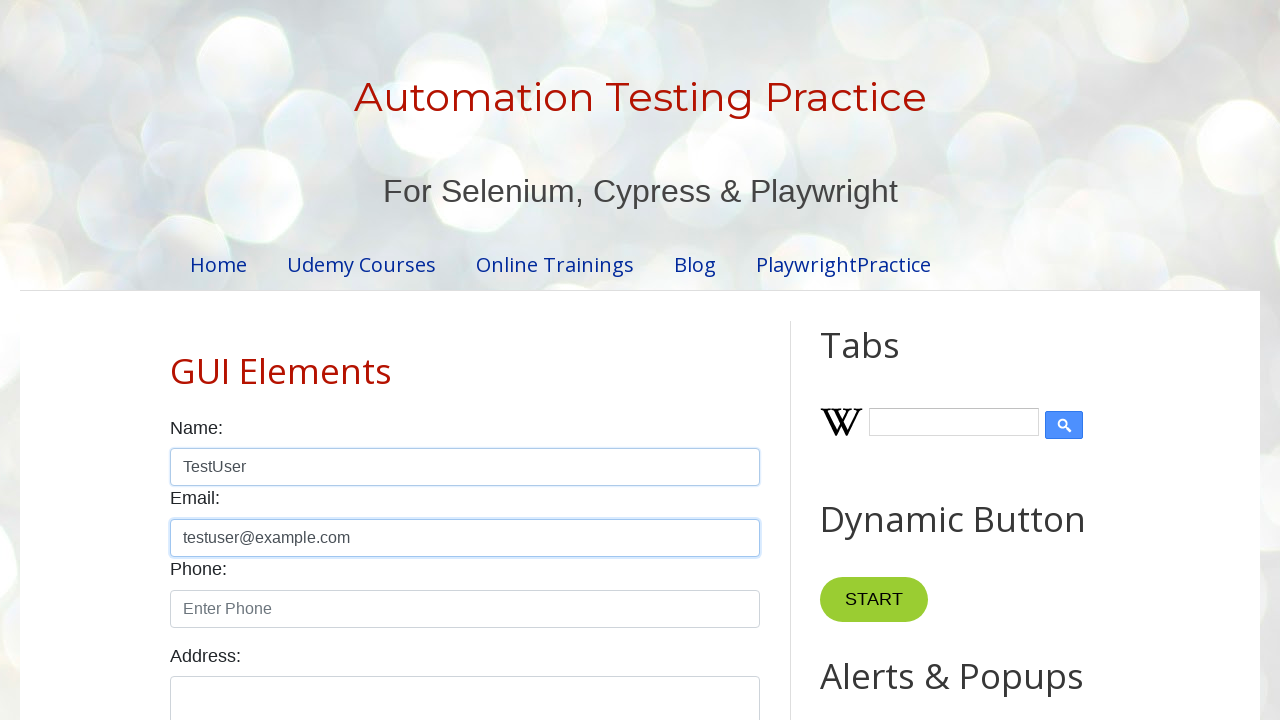

Scrolled down the page to reveal more form elements
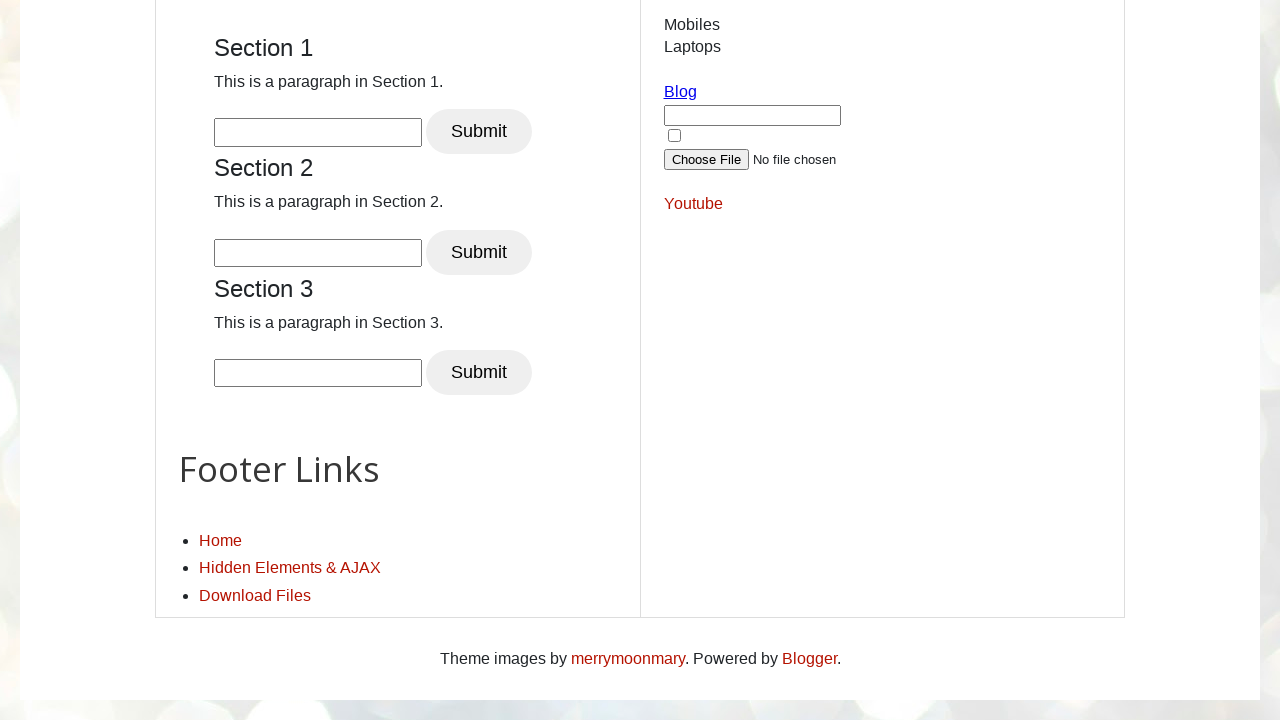

Filled input3 field with 'Kavya' on #input3
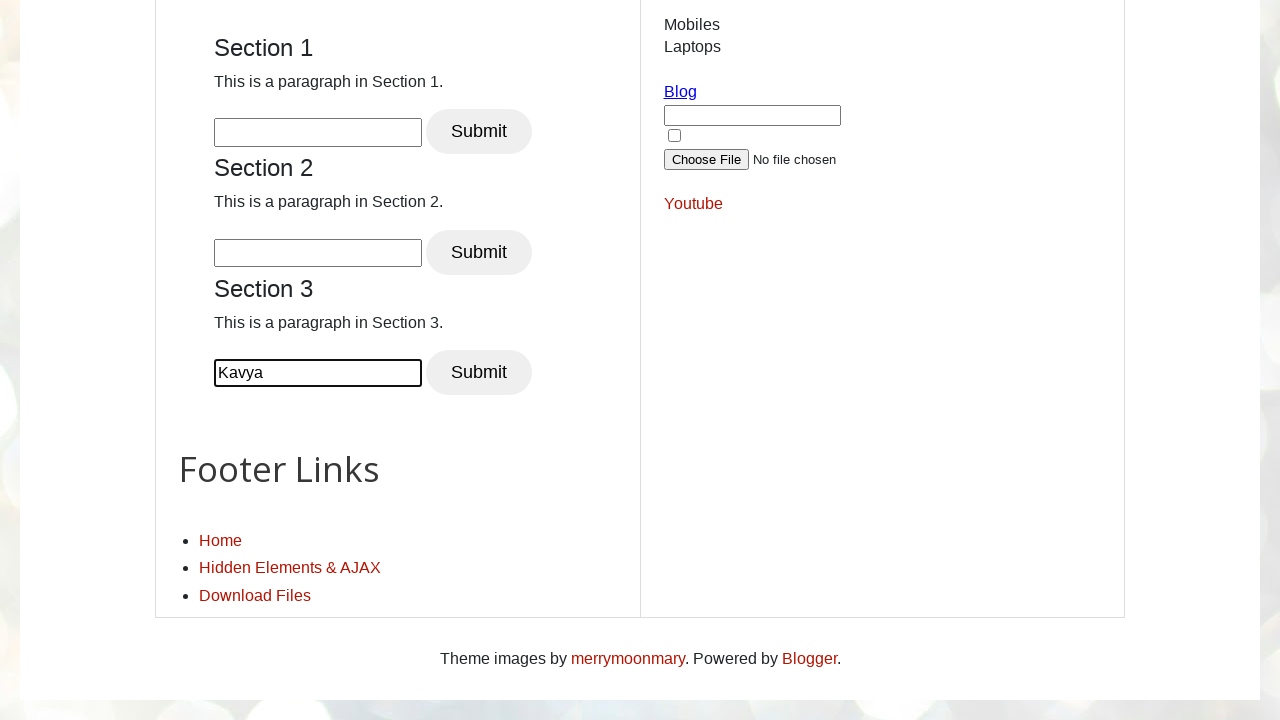

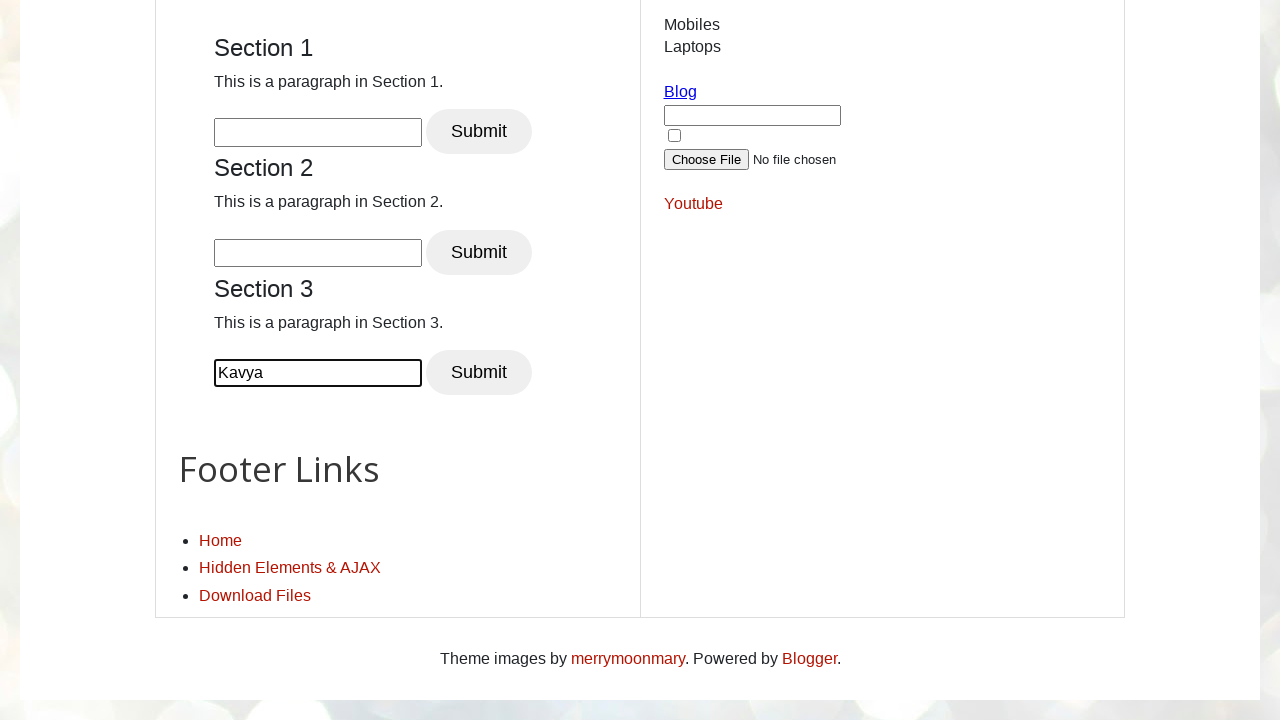